Navigates through a paginated book catalog website, verifying that book products are displayed and clicking through to the next page of results.

Starting URL: https://books.toscrape.com/

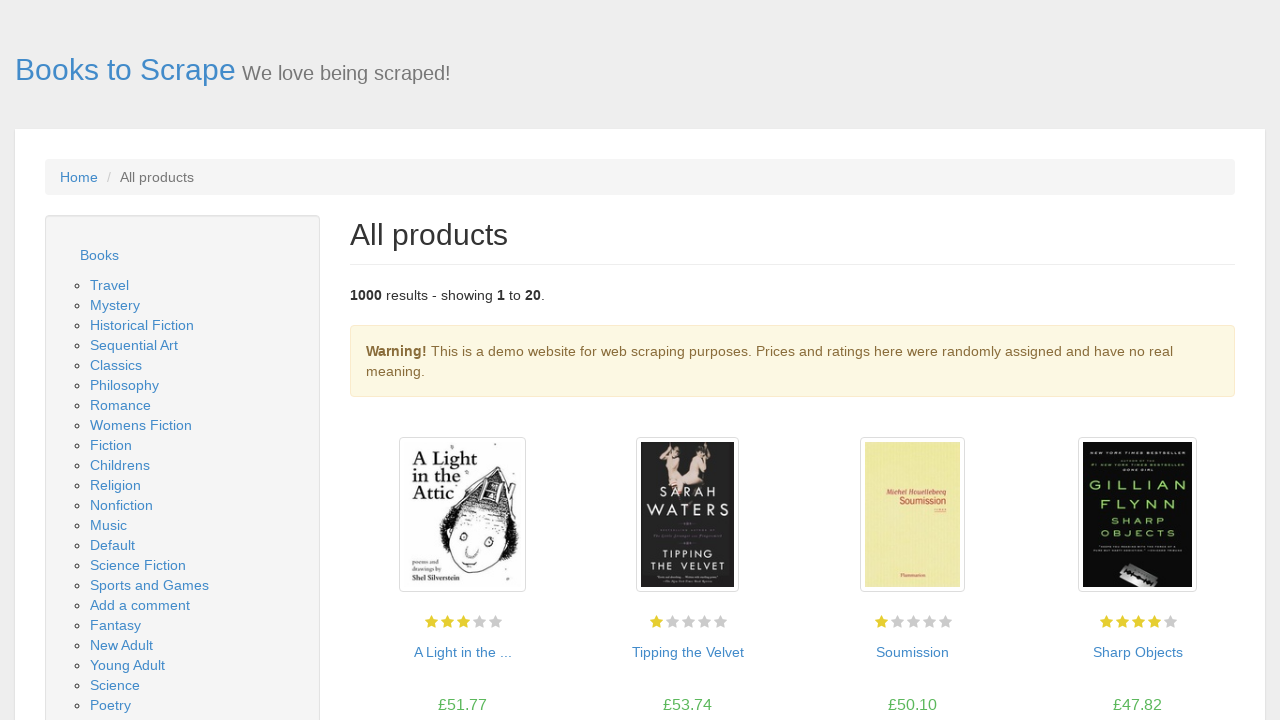

Waited for book products to load on the page
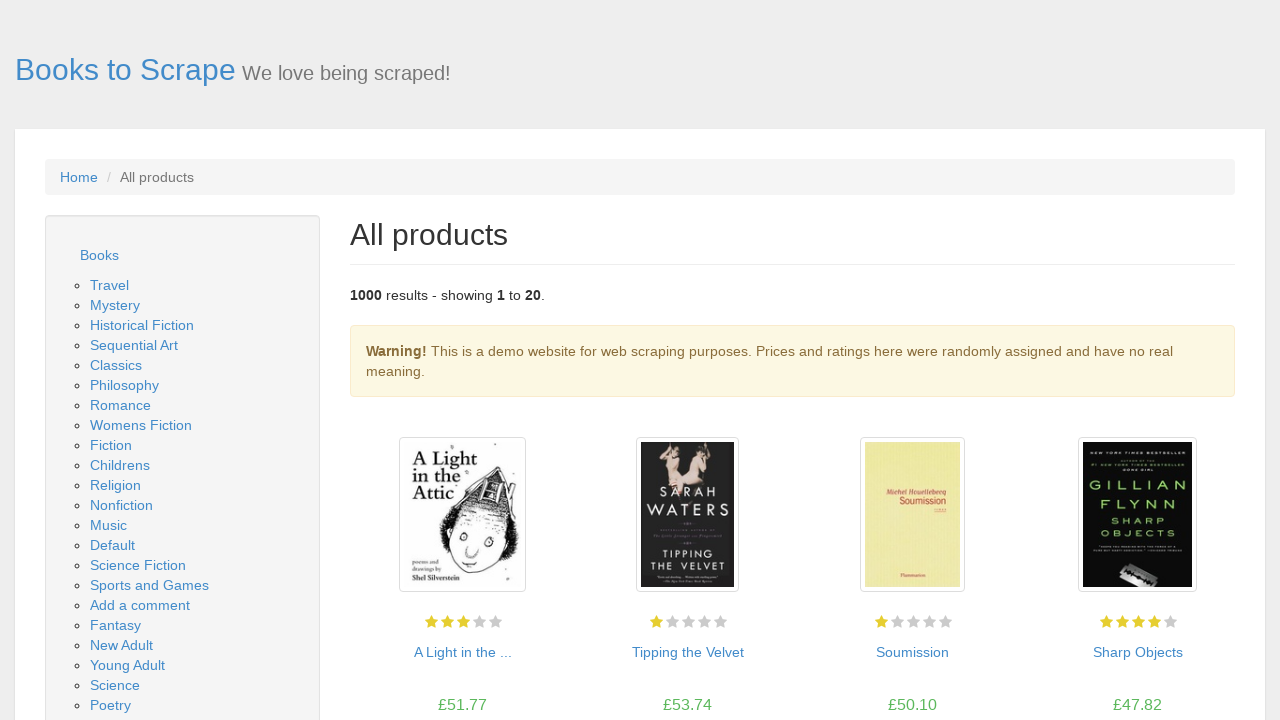

Verified book titles are displayed
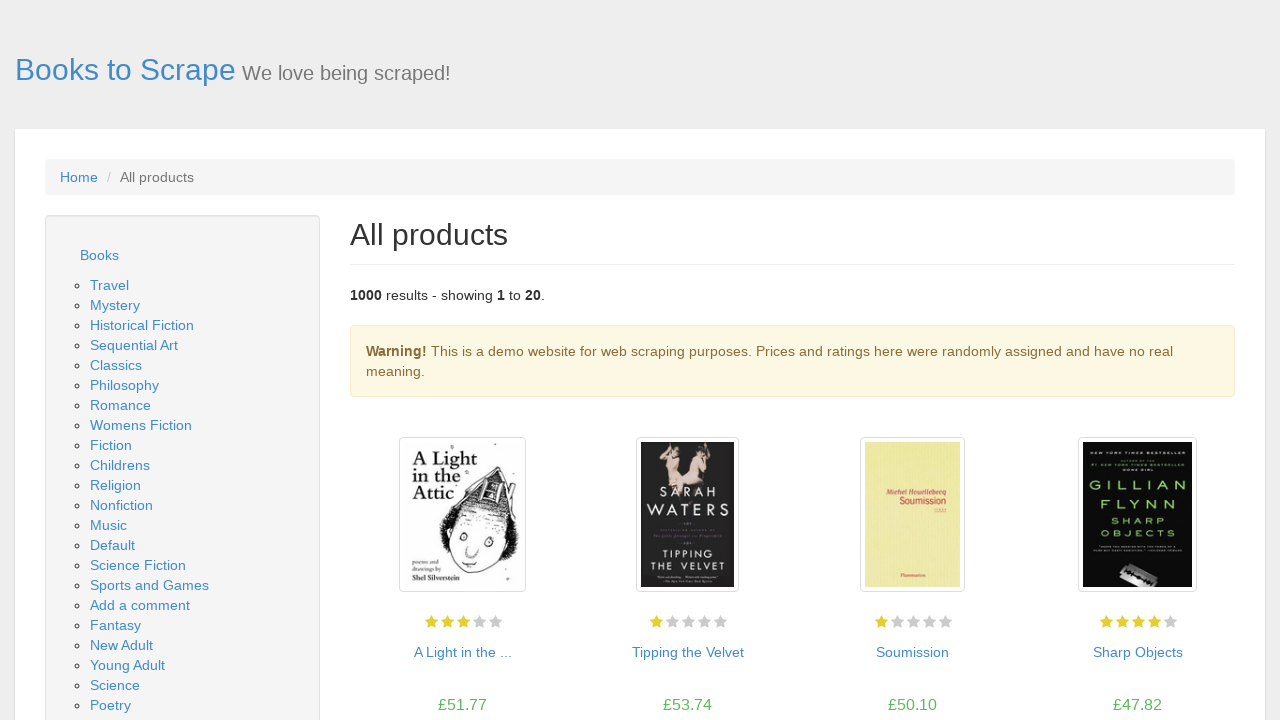

Verified book prices are displayed
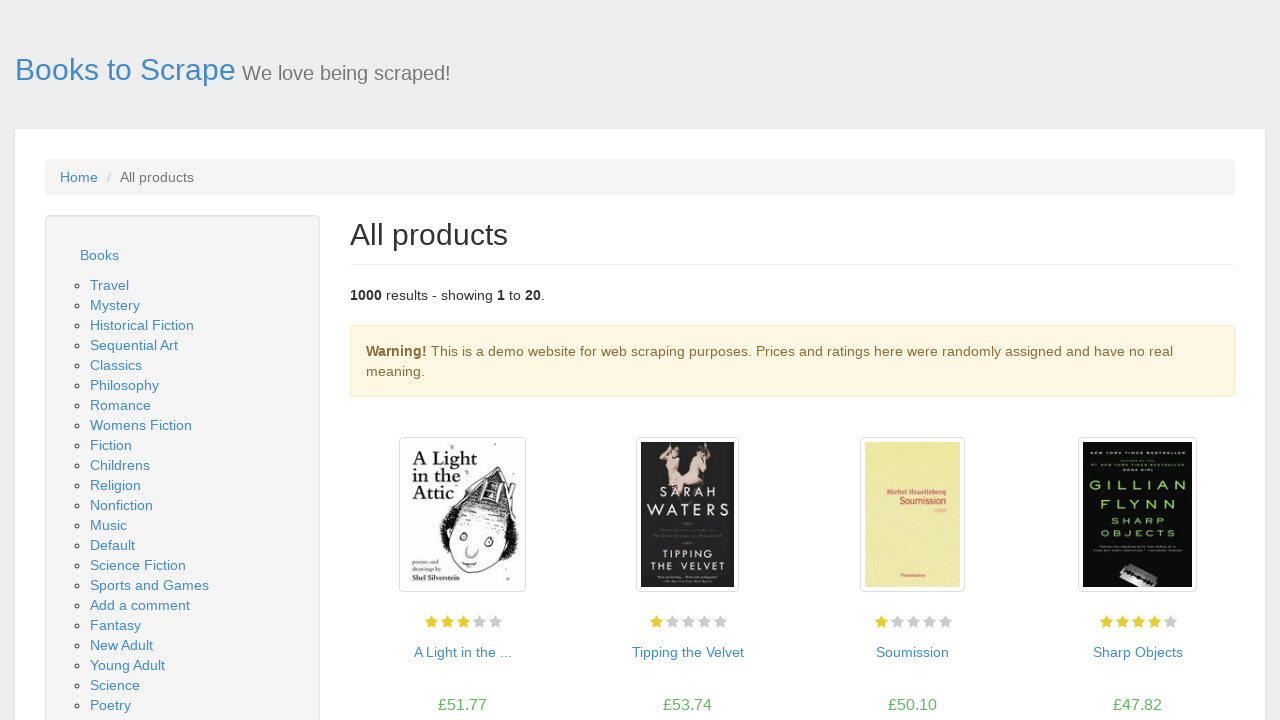

Clicked the next page button to navigate to page 2 at (1206, 654) on .next a
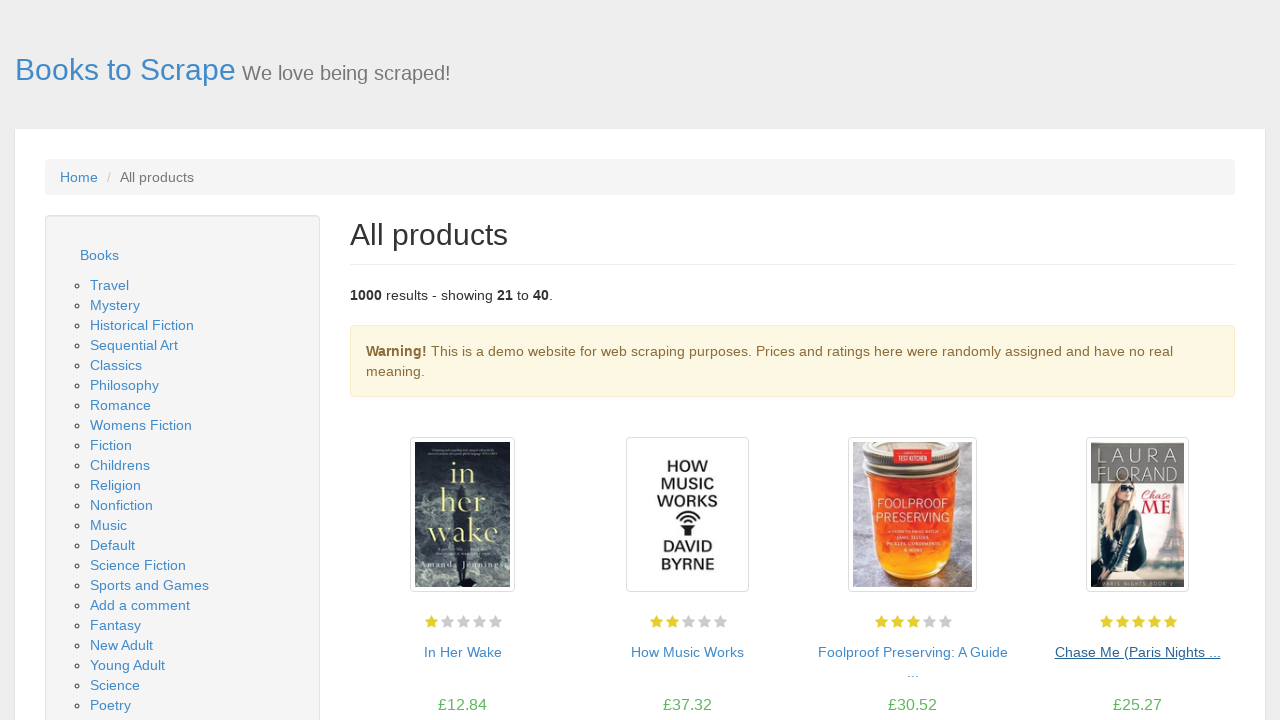

Waited for book products to load on page 2
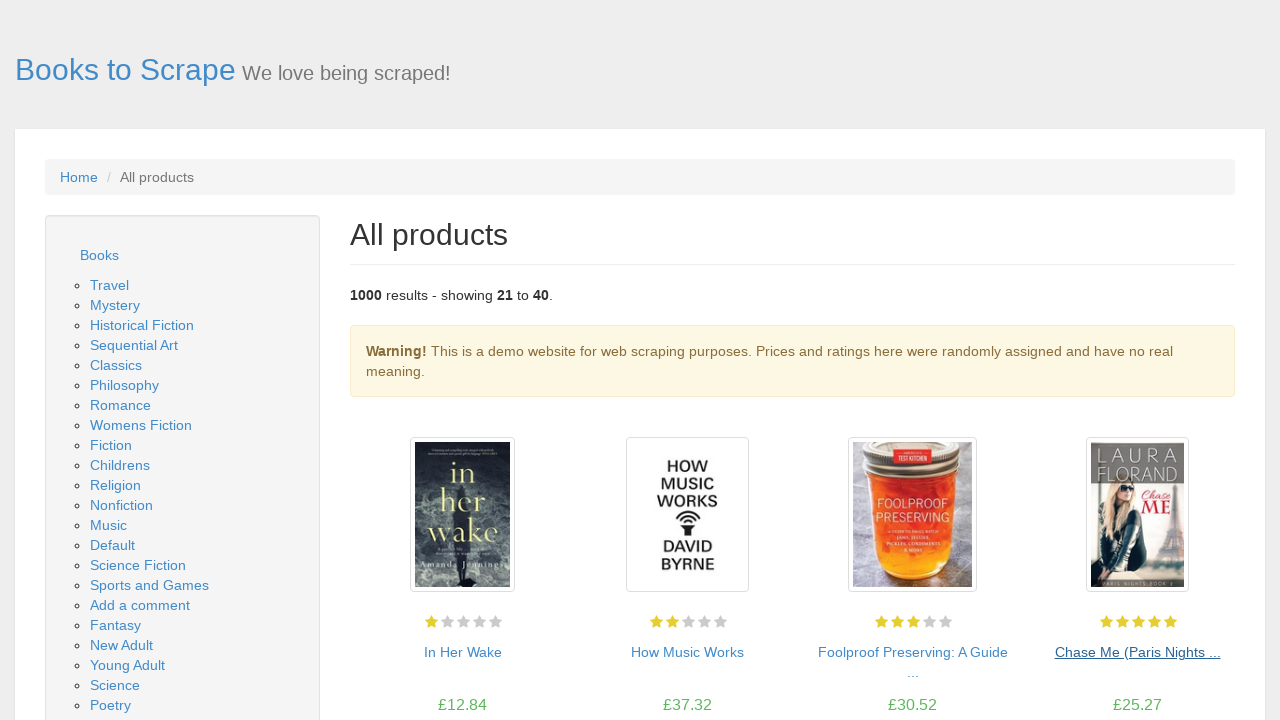

Clicked the next page button to navigate to page 3 at (1206, 654) on .next a
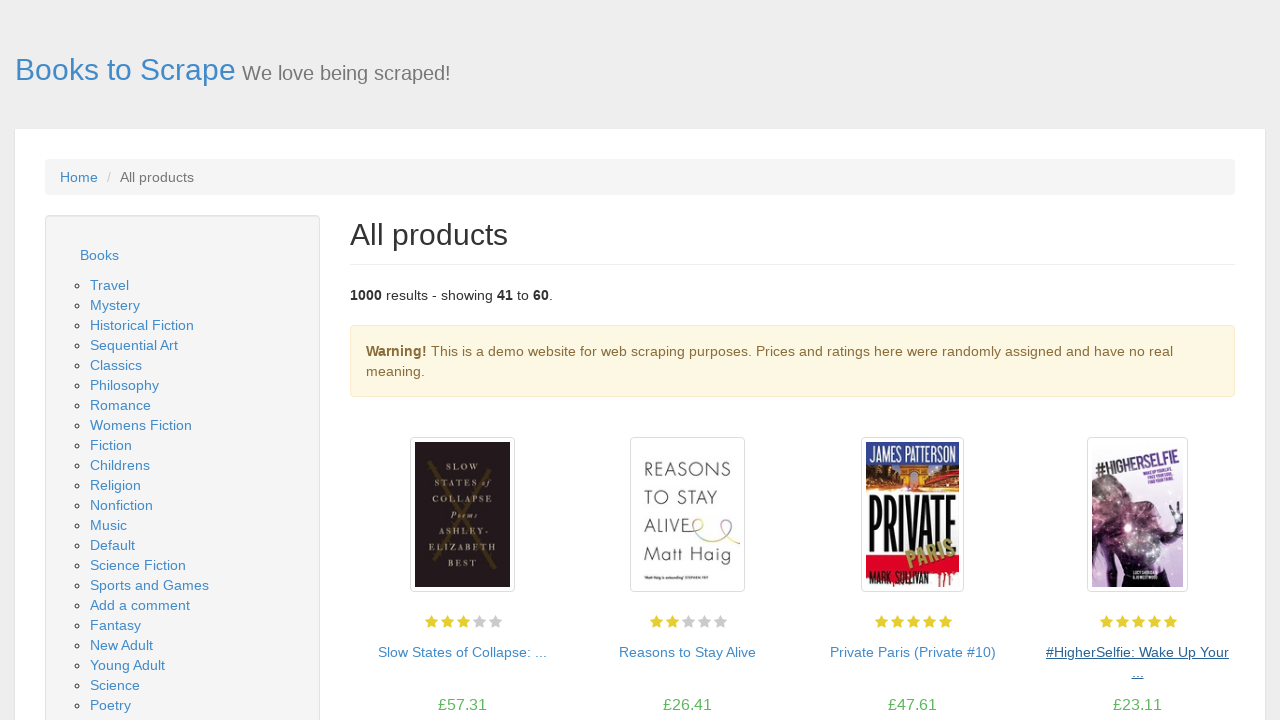

Waited for book products to load on page 3
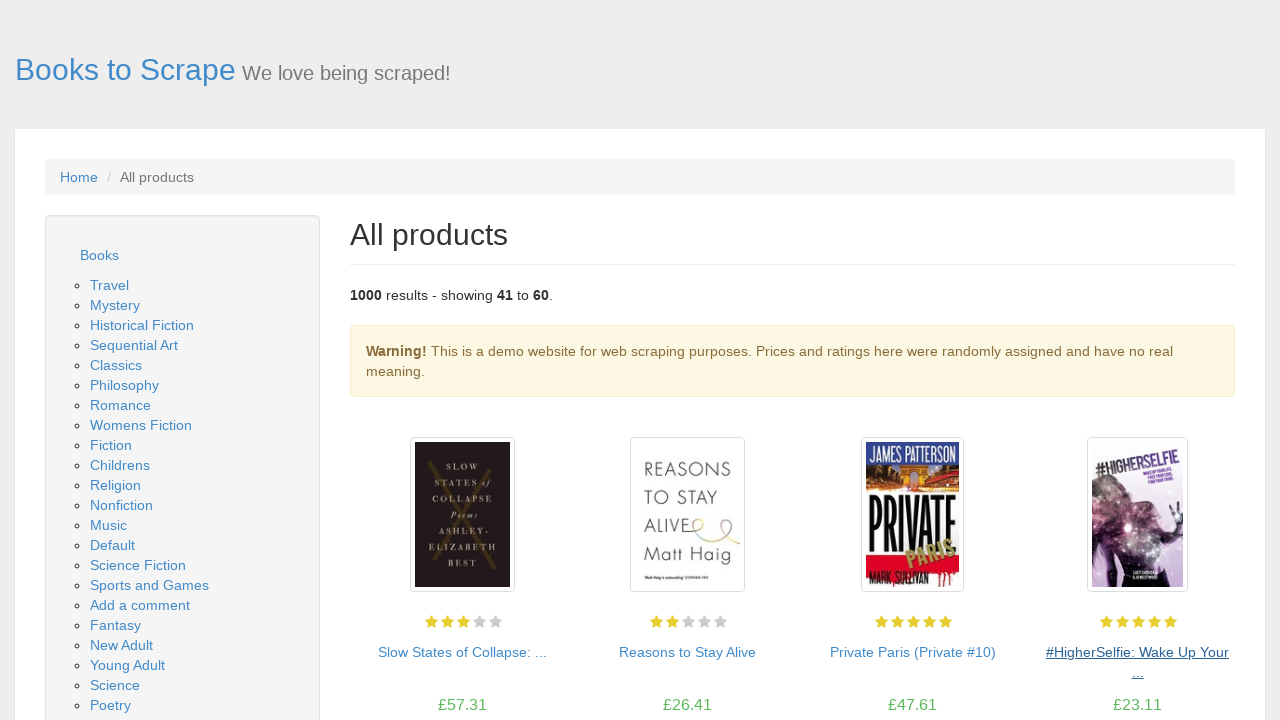

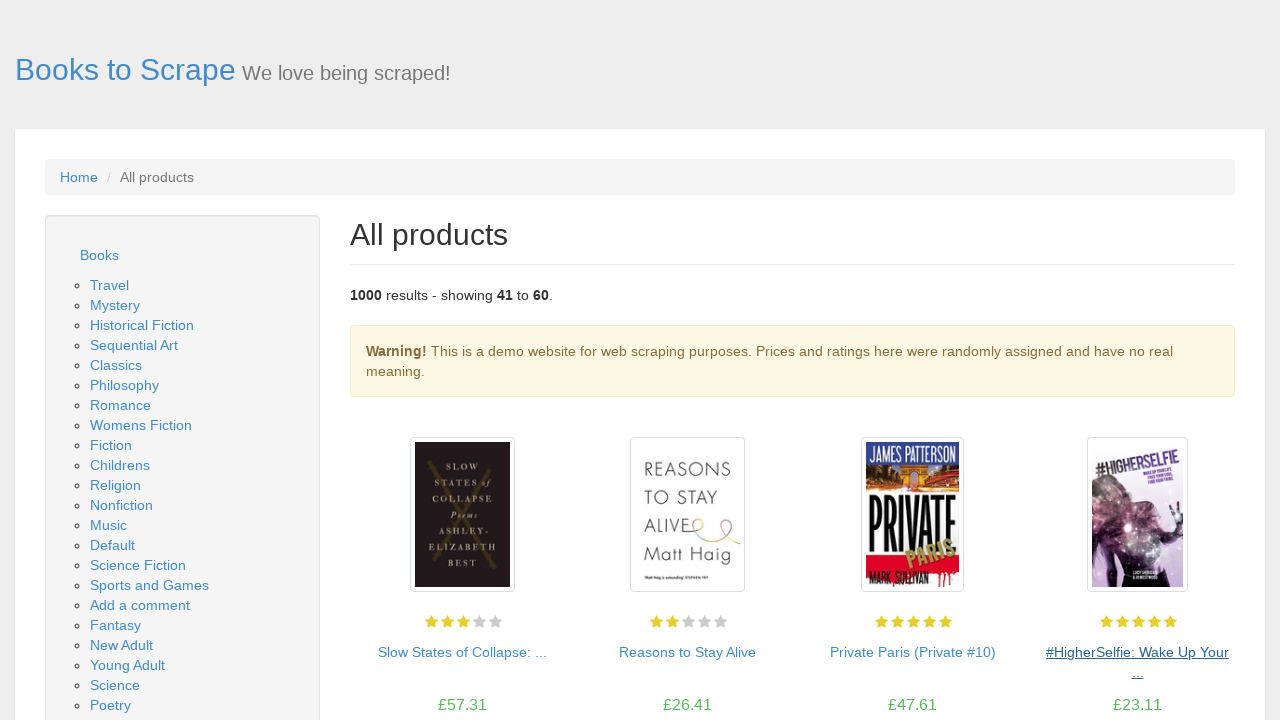